Tests various alert dialog interactions including simple alerts, timer-based alerts, confirmation dialogs, and prompt dialogs with text input

Starting URL: https://demoqa.com/alerts

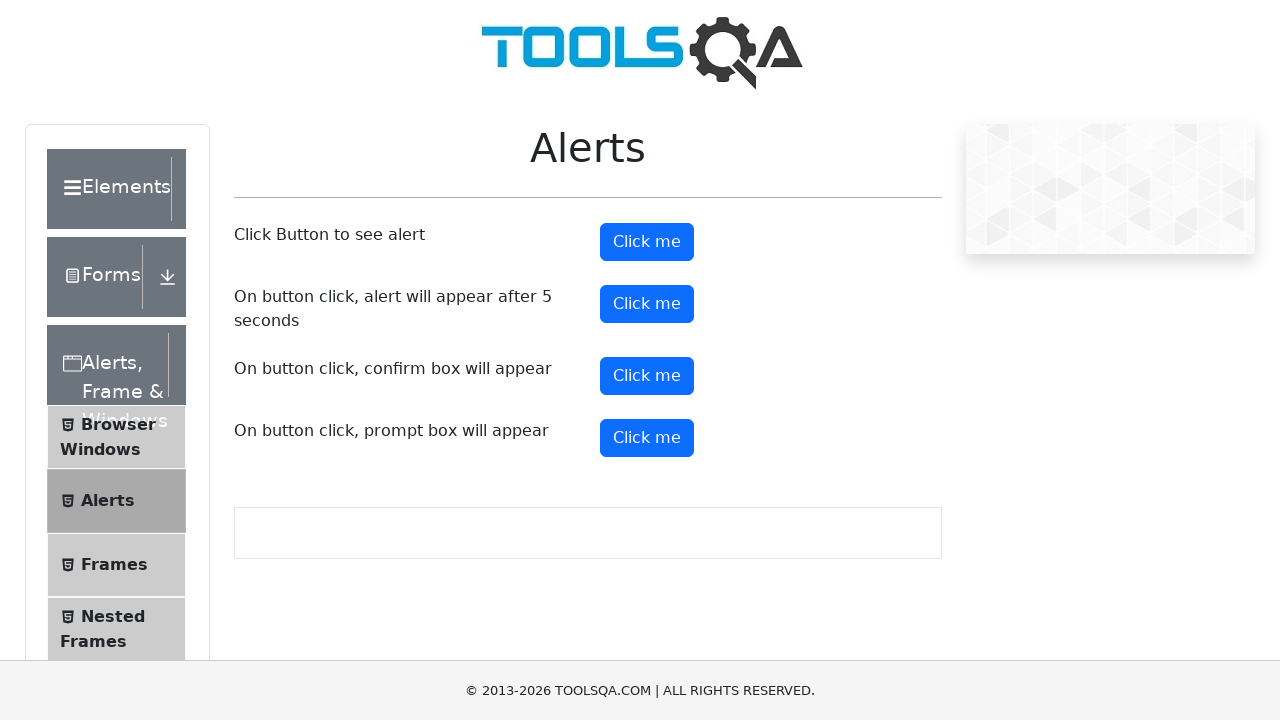

Scrolled simple alert button into view
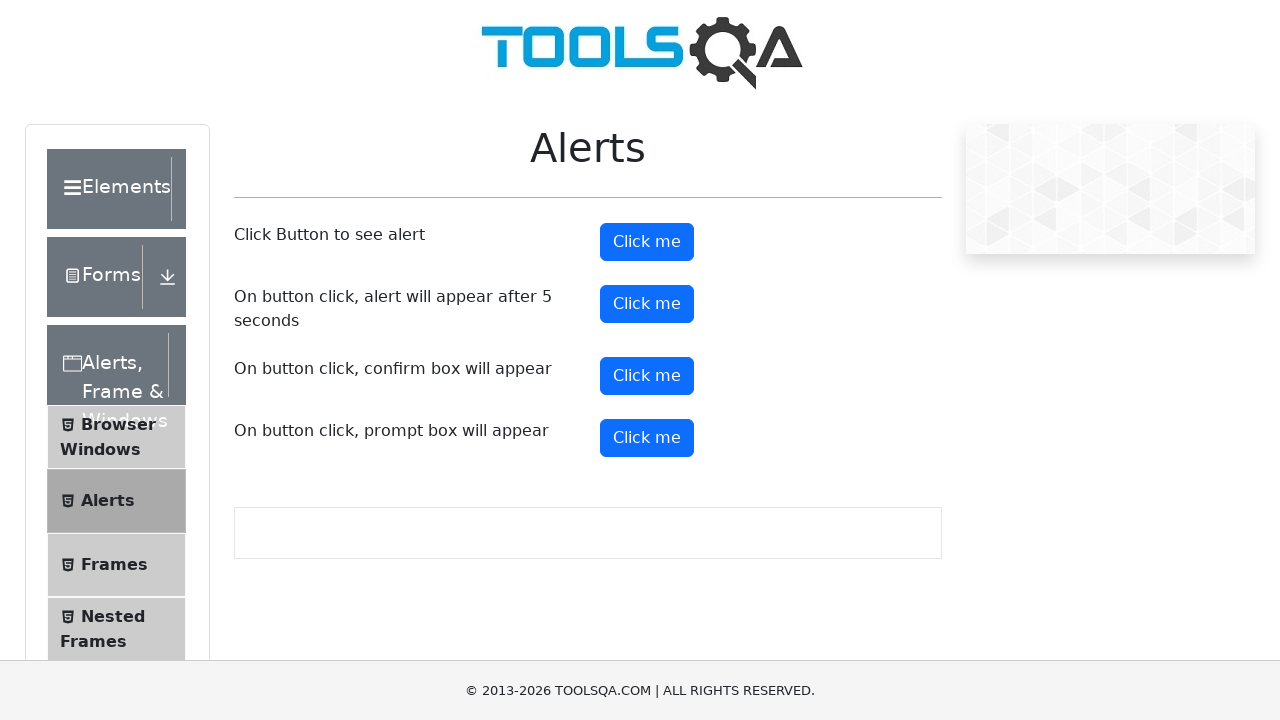

Clicked simple alert button at (647, 242) on #alertButton
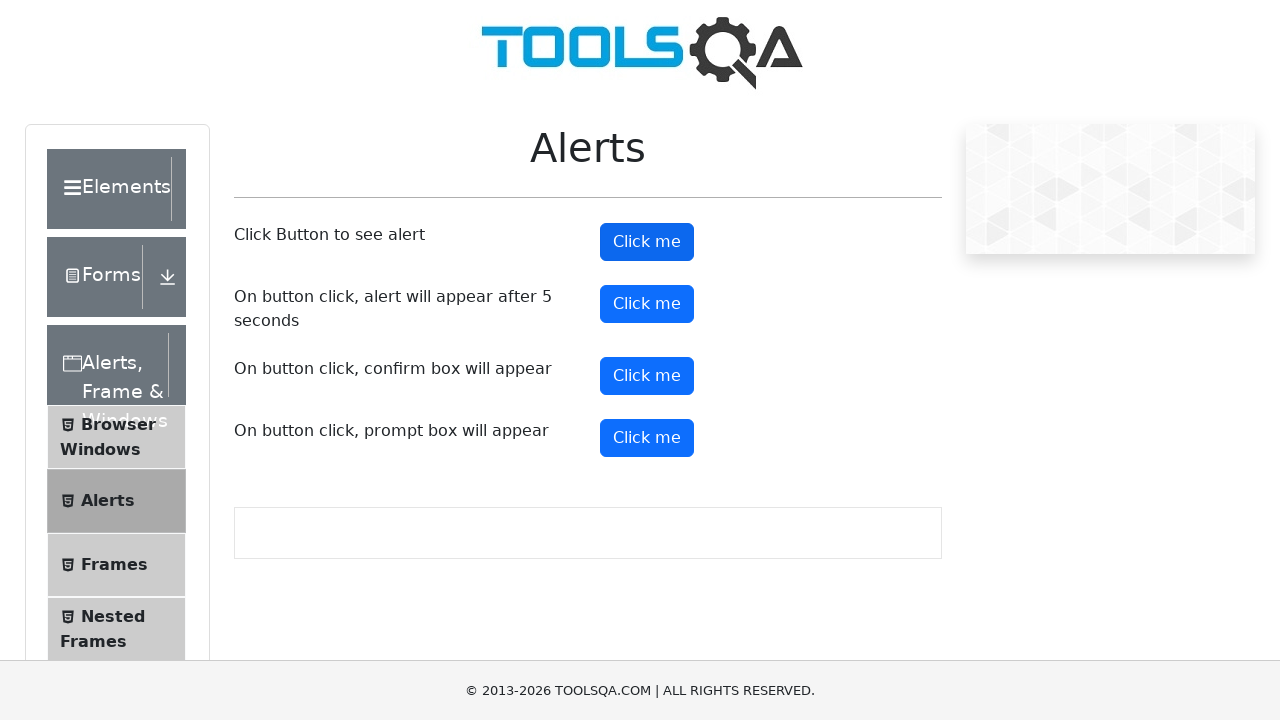

Accepted simple alert dialog
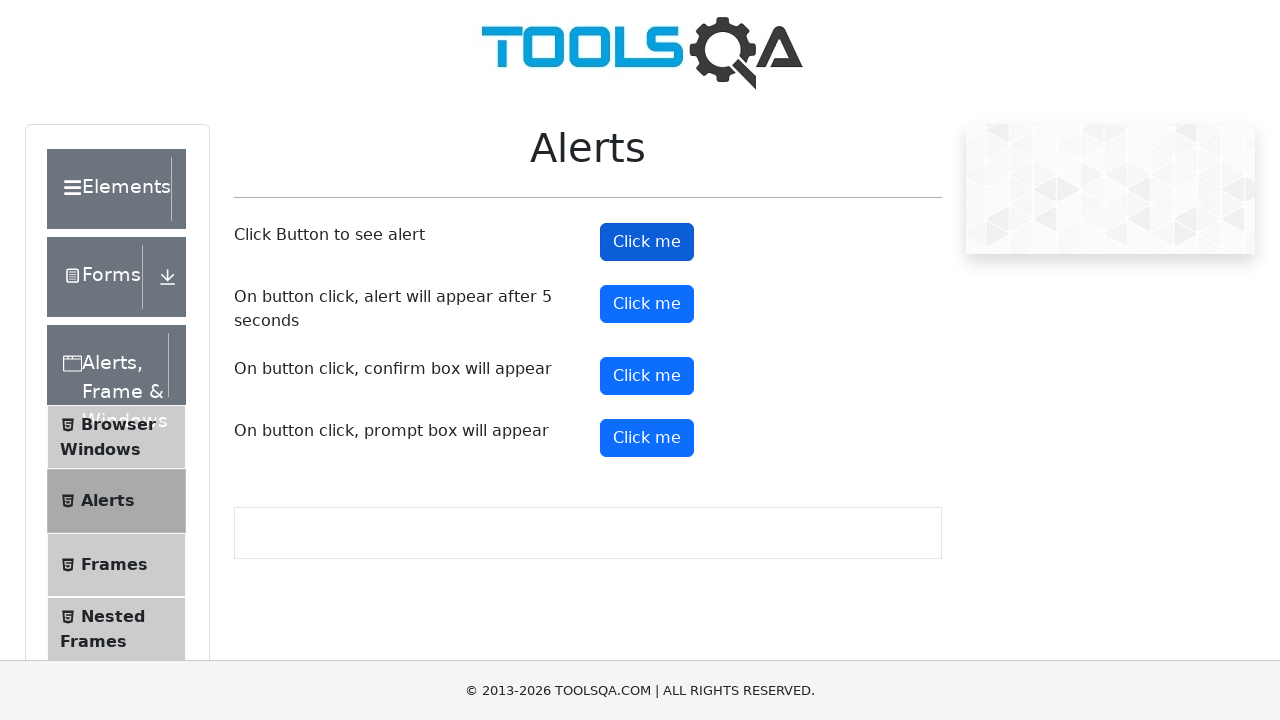

Clicked timer alert button at (647, 304) on #timerAlertButton
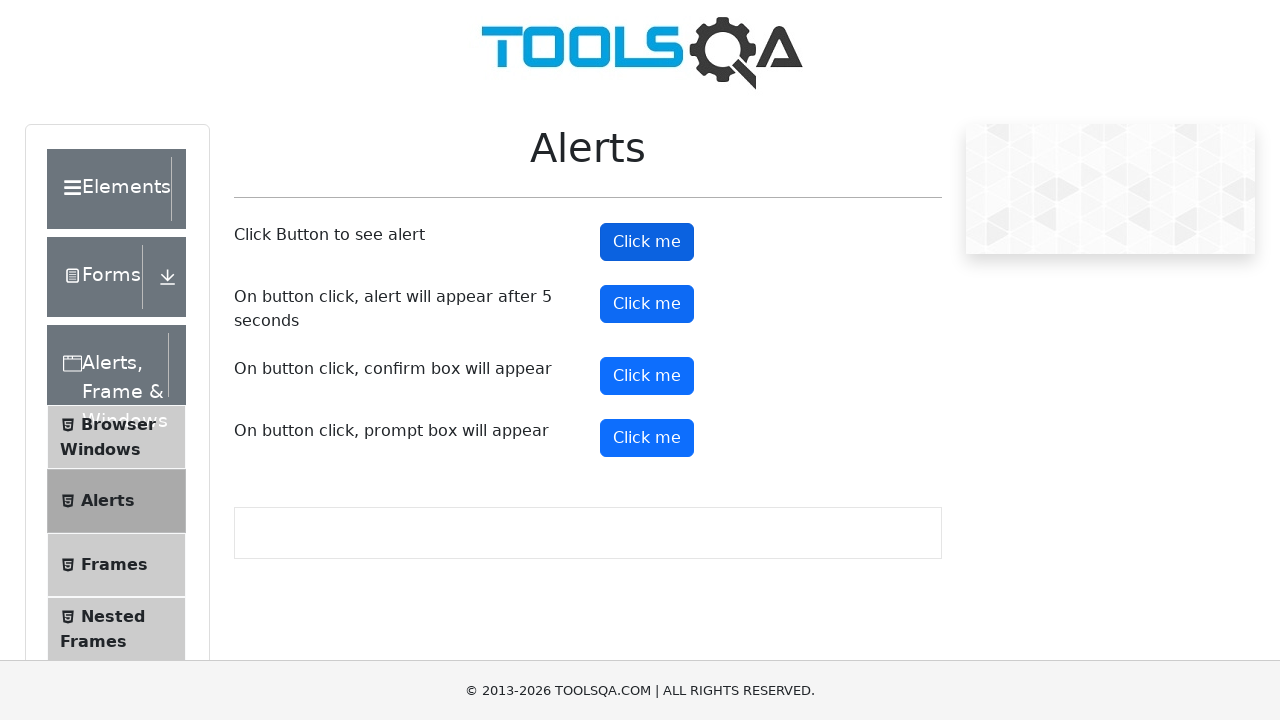

Set up handler for delayed alert
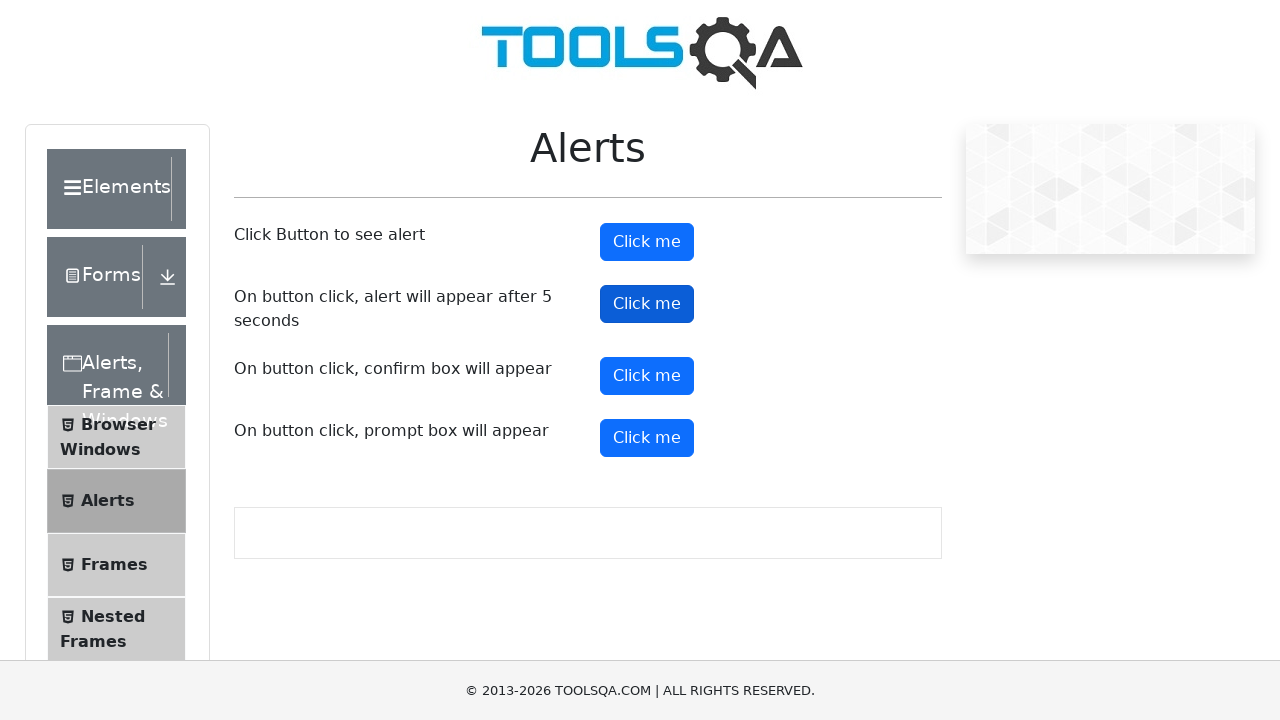

Waited 5.5 seconds for timer alert to appear and accepted it
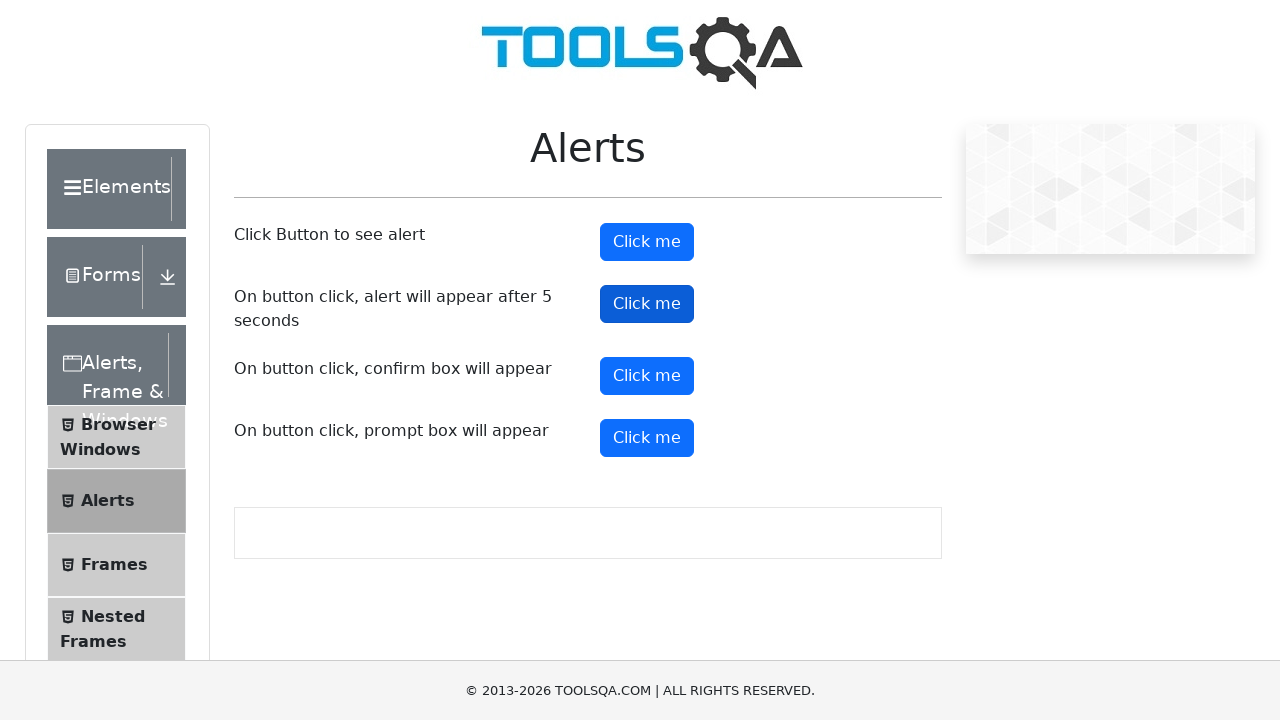

Clicked confirm button at (647, 376) on #confirmButton
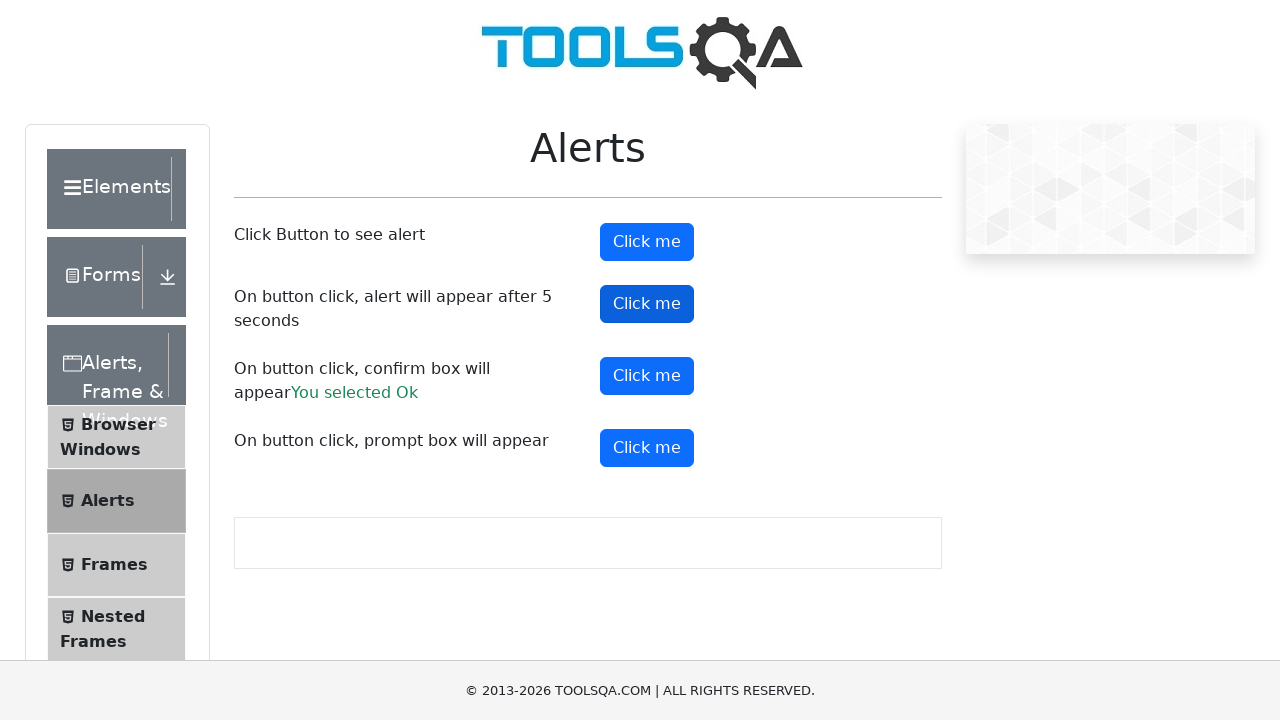

Accepted confirmation dialog
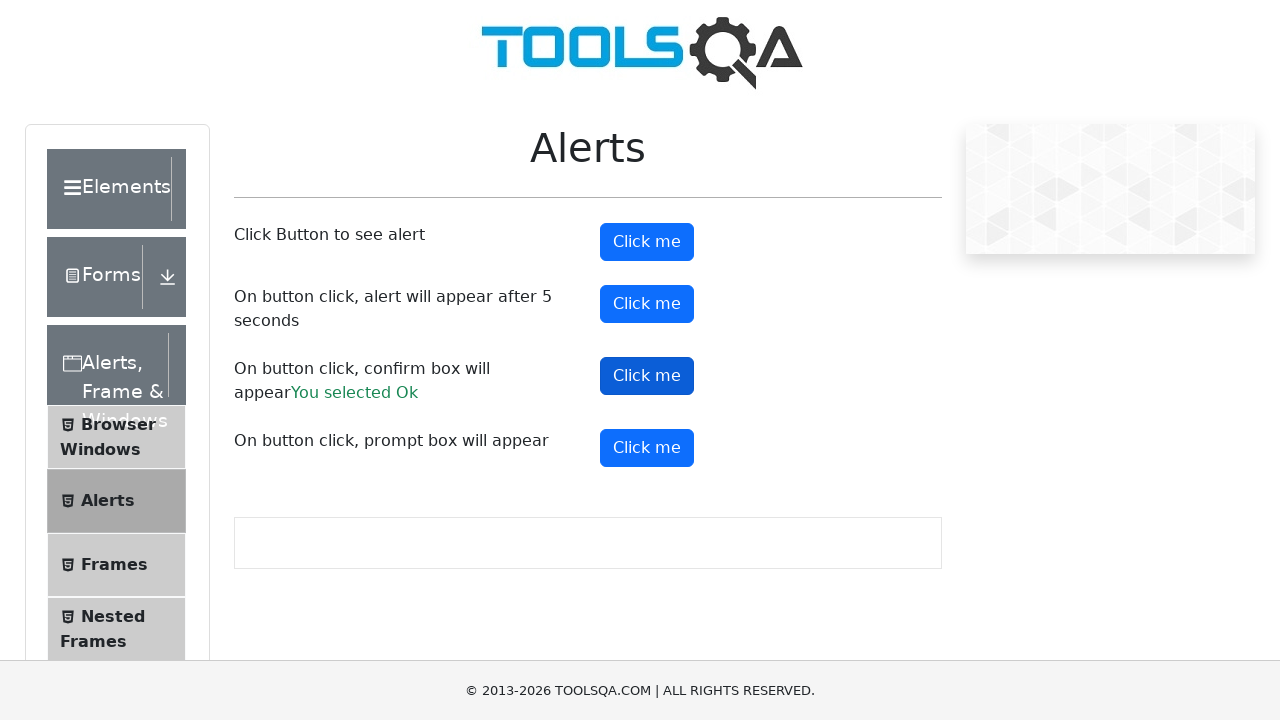

Clicked prompt button using JavaScript
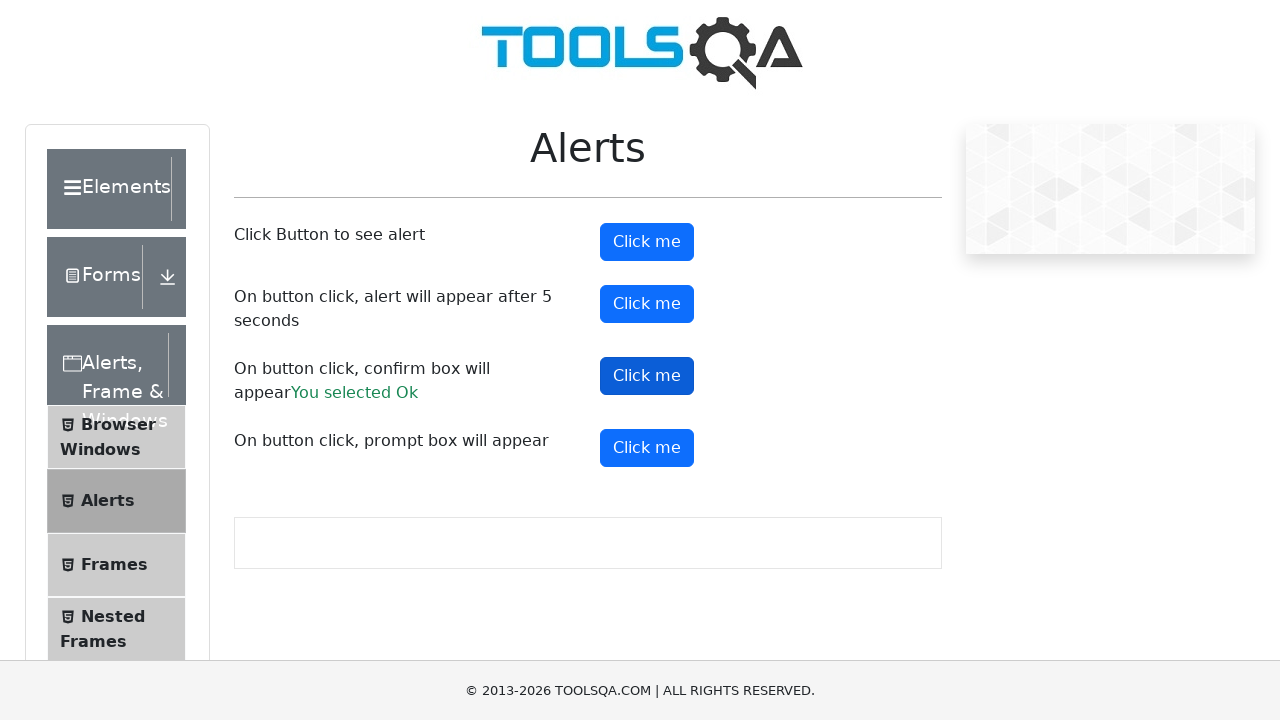

Set up handler for prompt dialog with text input 'Vladimir' and accepted
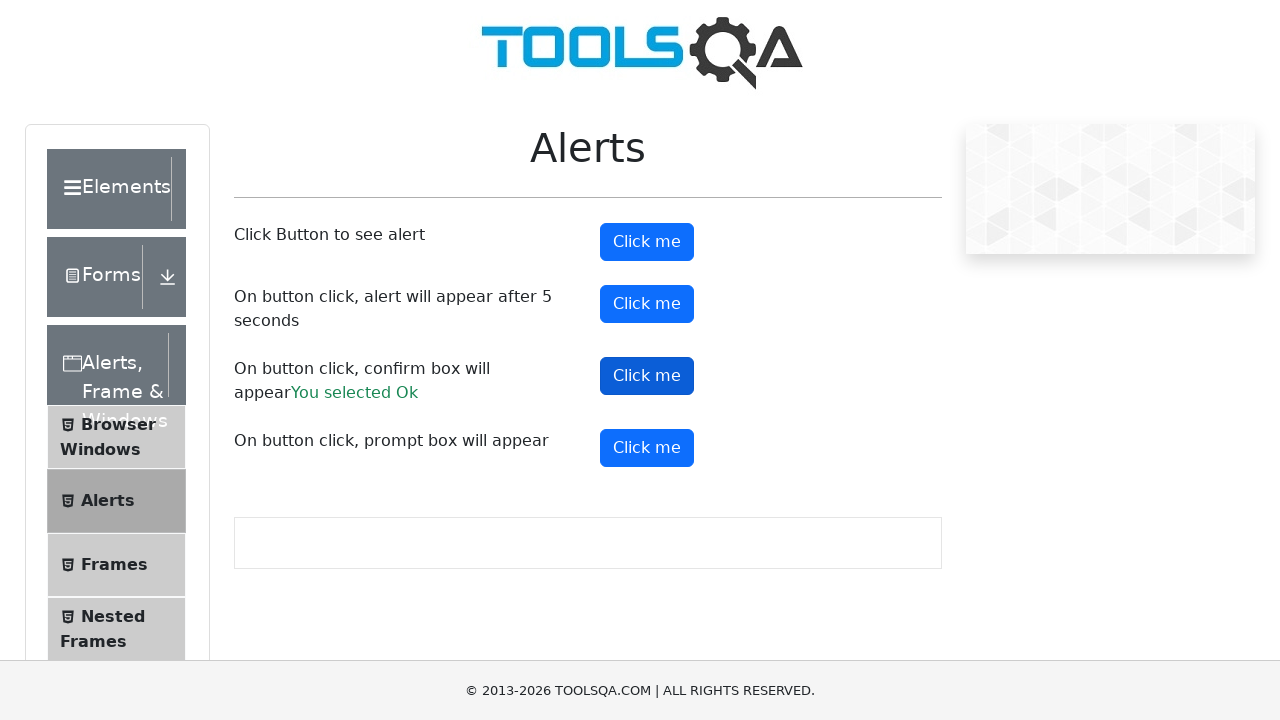

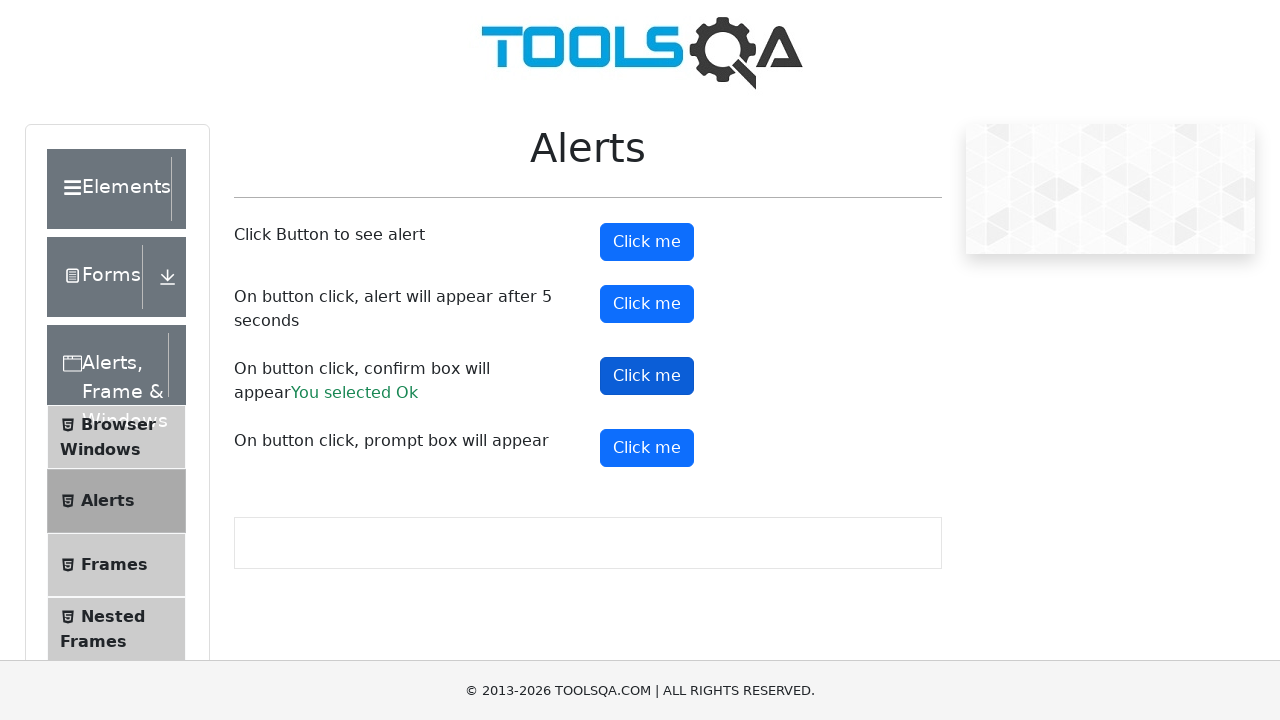